Tests auto-waiting functionality by navigating to Auto Wait page and clicking buttons with delays

Starting URL: http://uitestingplayground.com

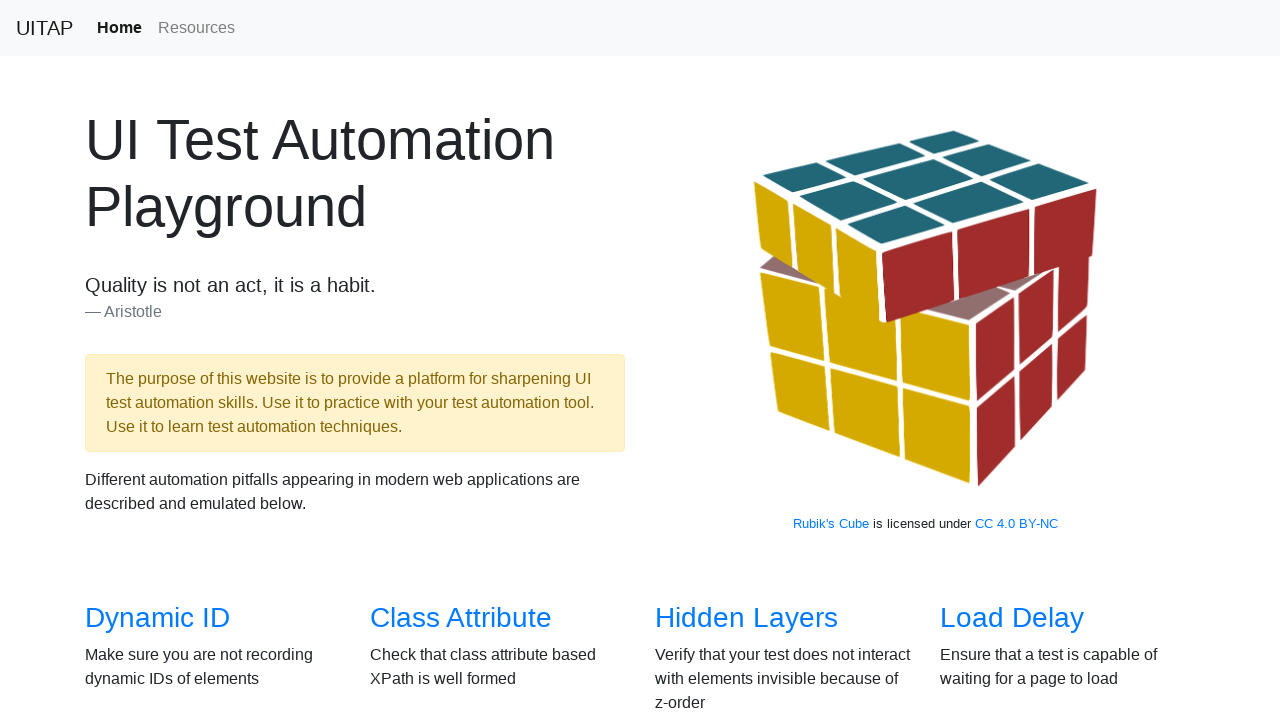

Clicked Auto Wait link to navigate to Auto Wait page at (716, 501) on internal:role=link[name="Auto Wait"i]
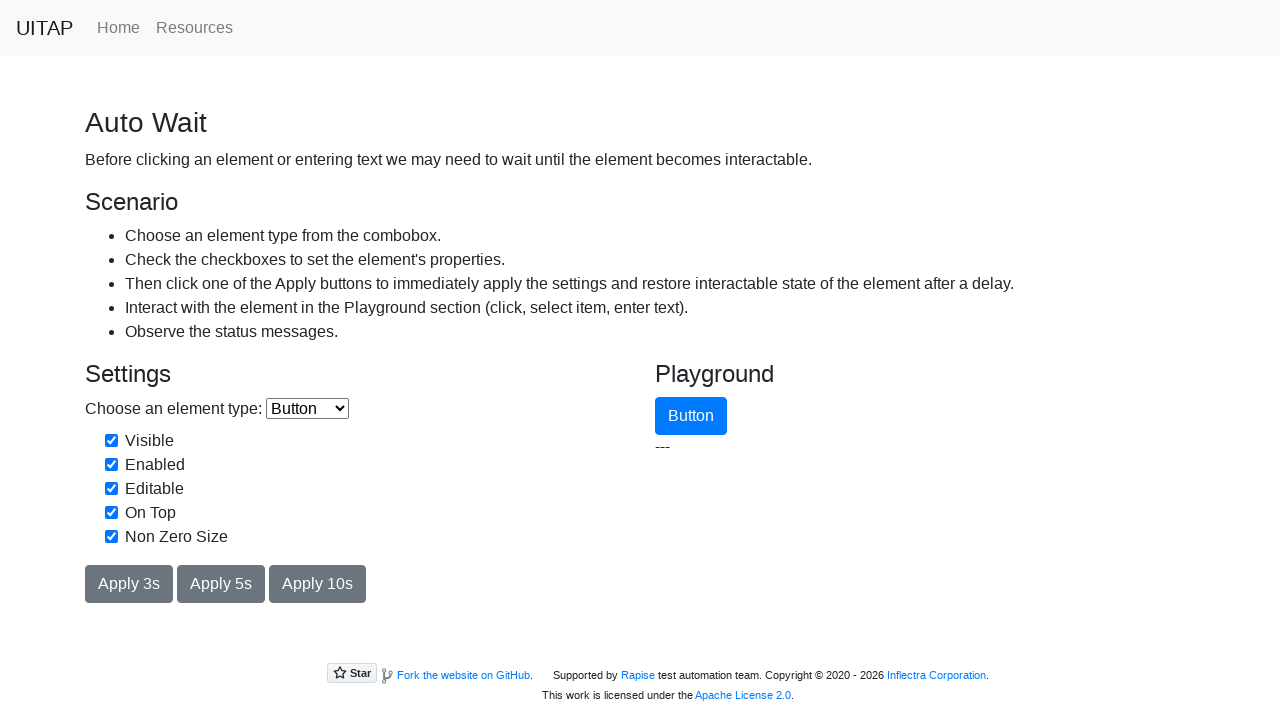

Clicked Apply 10s button to set 10 second delay at (318, 584) on internal:role=button[name="Apply 10s"i]
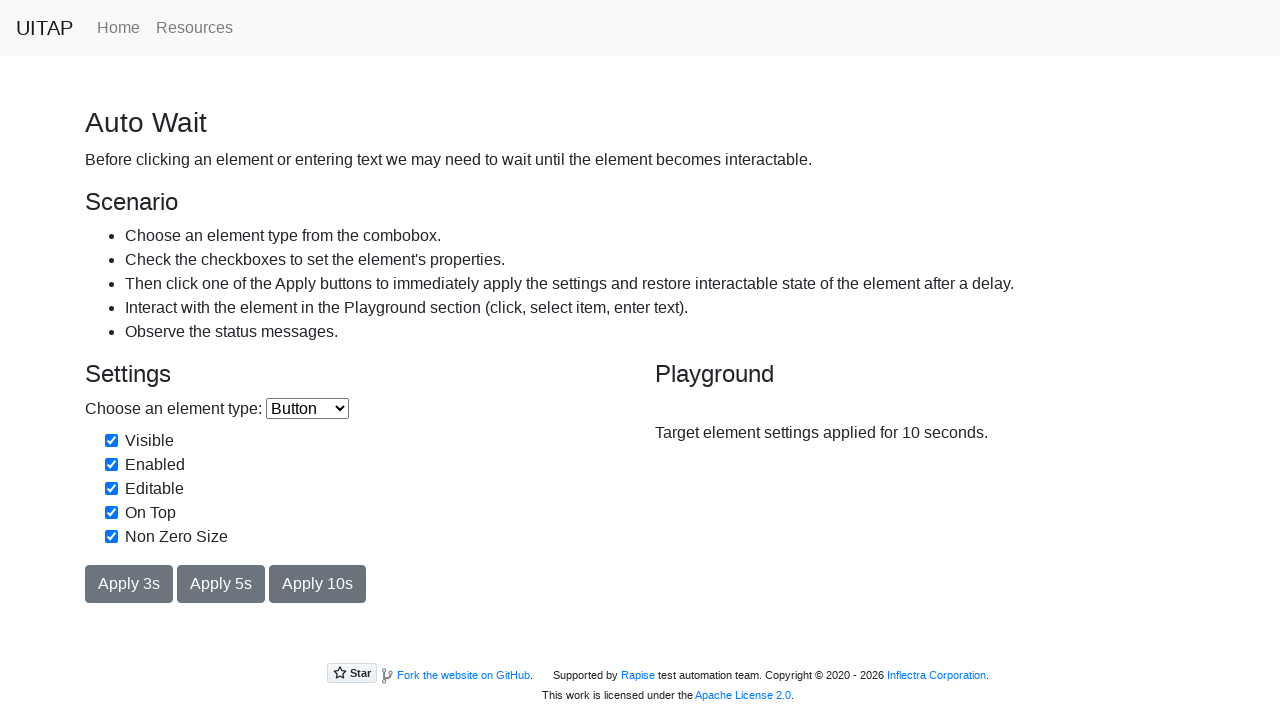

Clicked Button with auto-waiting for delayed element at (691, 403) on internal:role=button[name="Button"i]
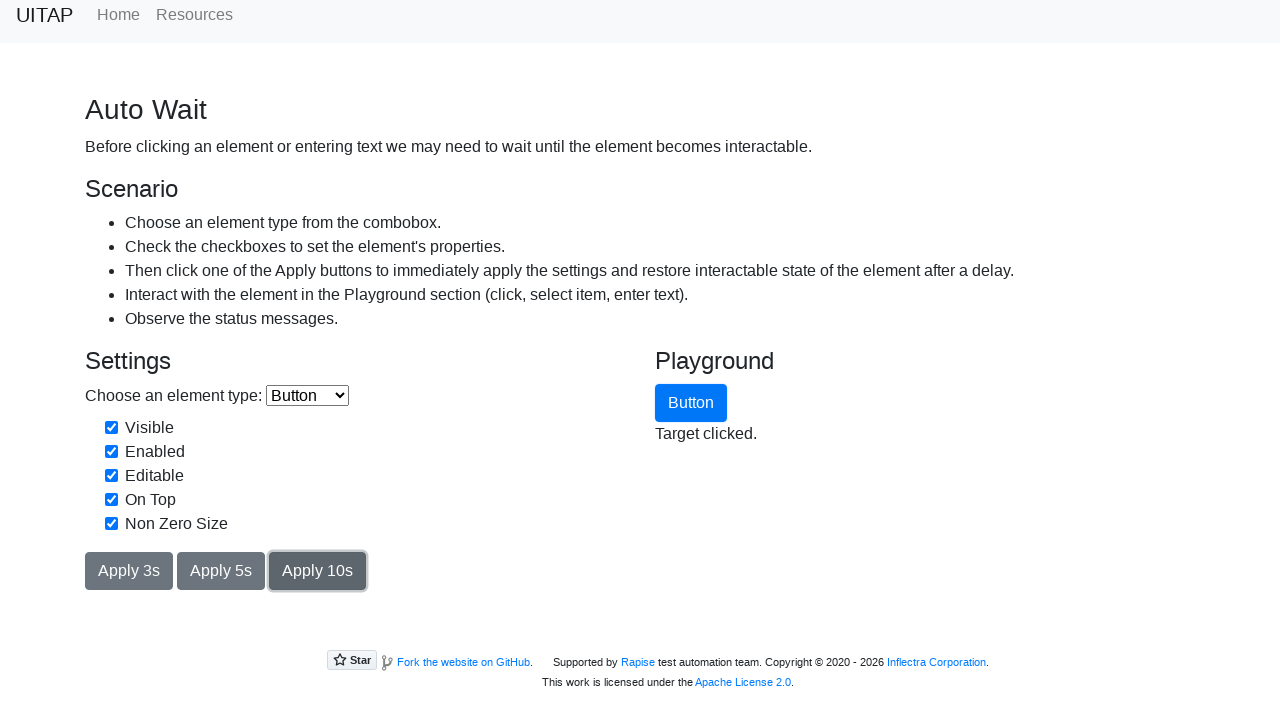

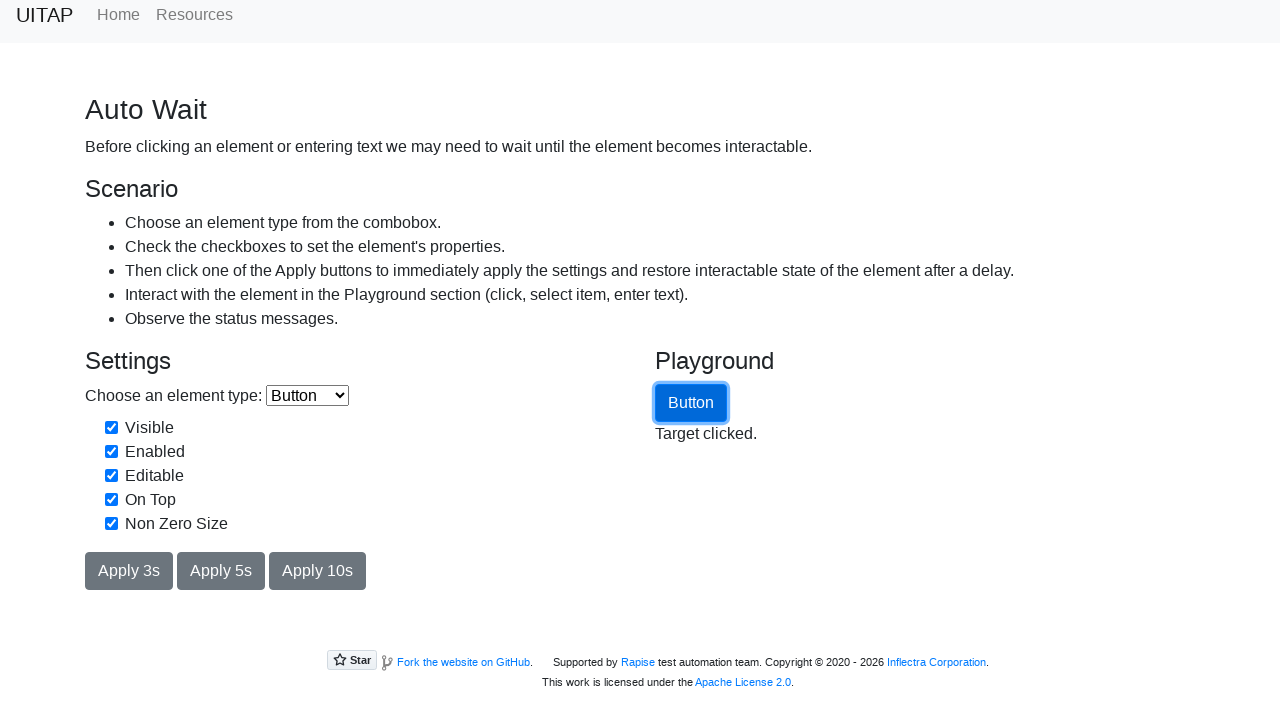